Scrolls to the bottom of the page using END key, then scrolls back to the top using HOME key

Starting URL: https://techproeducation.com

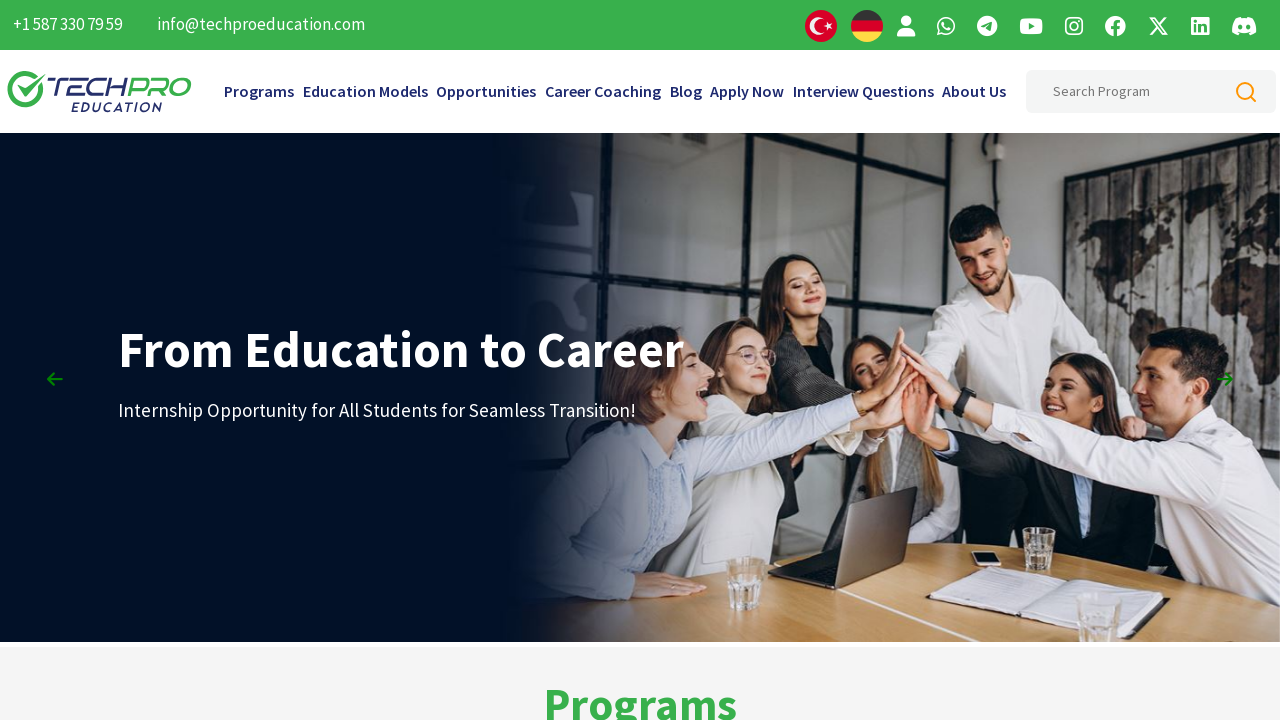

Pressed END key to scroll to bottom of page
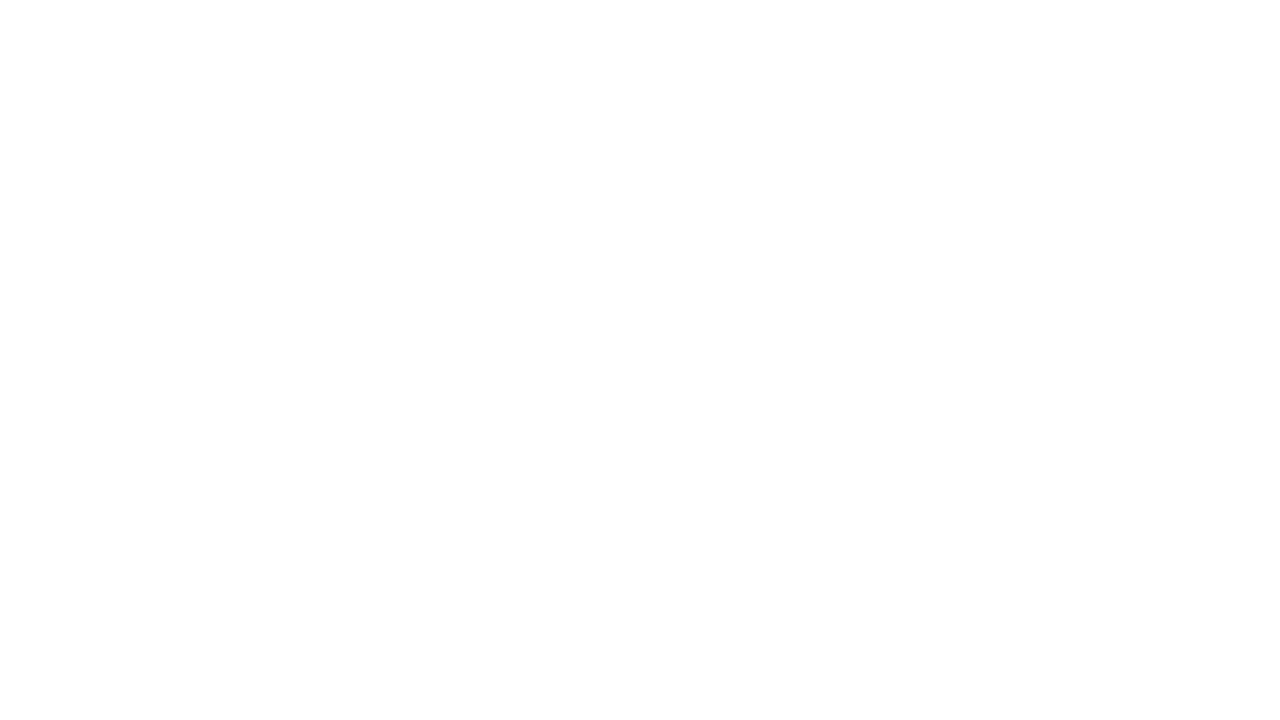

Waited 3 seconds for page to settle after scrolling to bottom
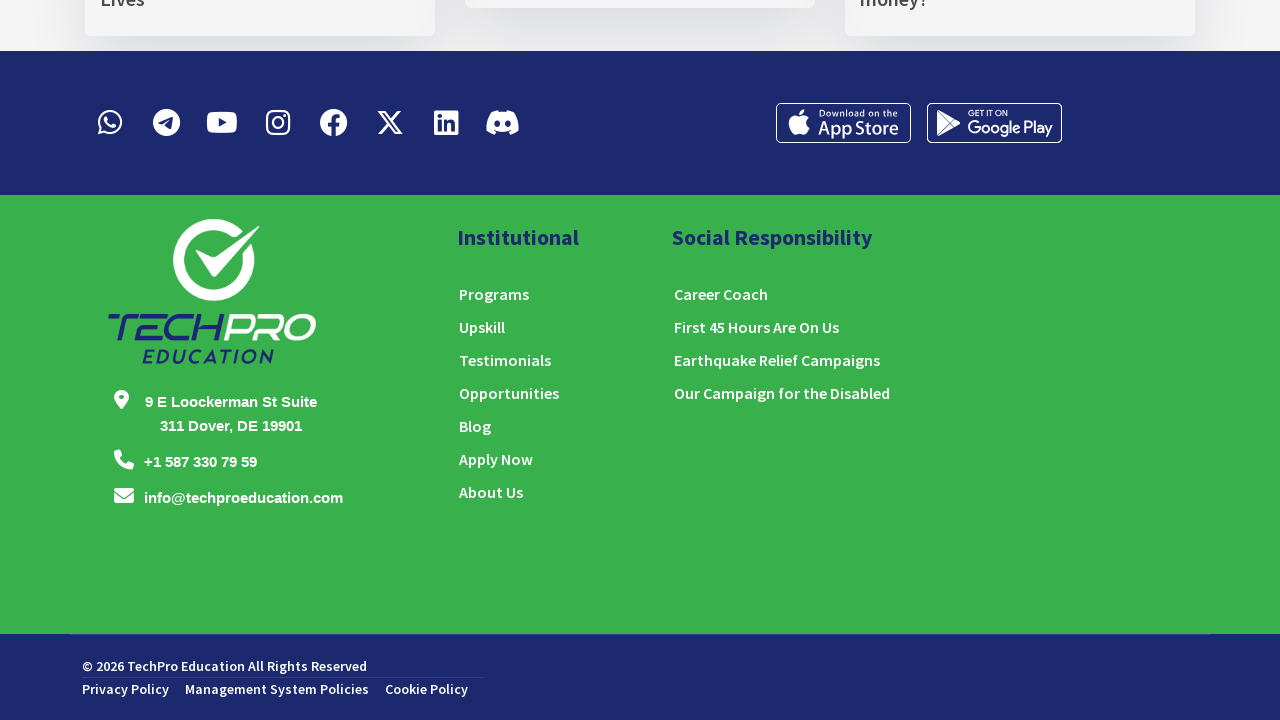

Pressed HOME key to scroll back to top of page
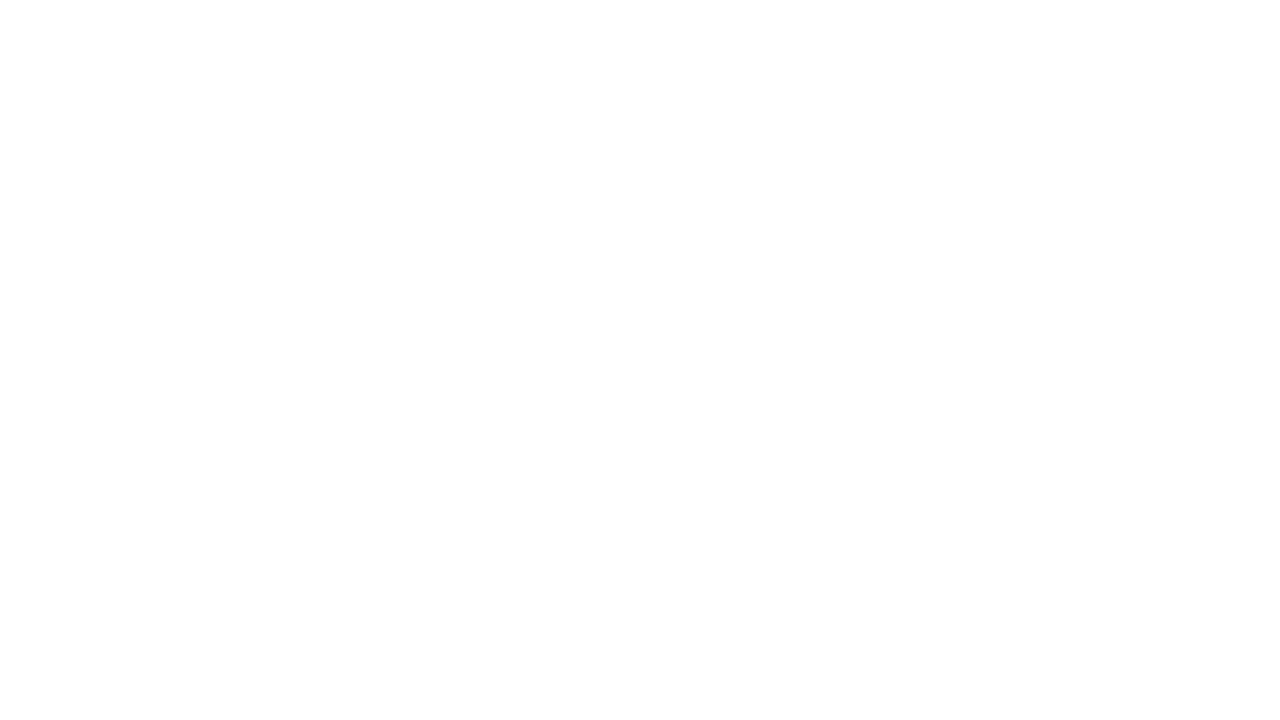

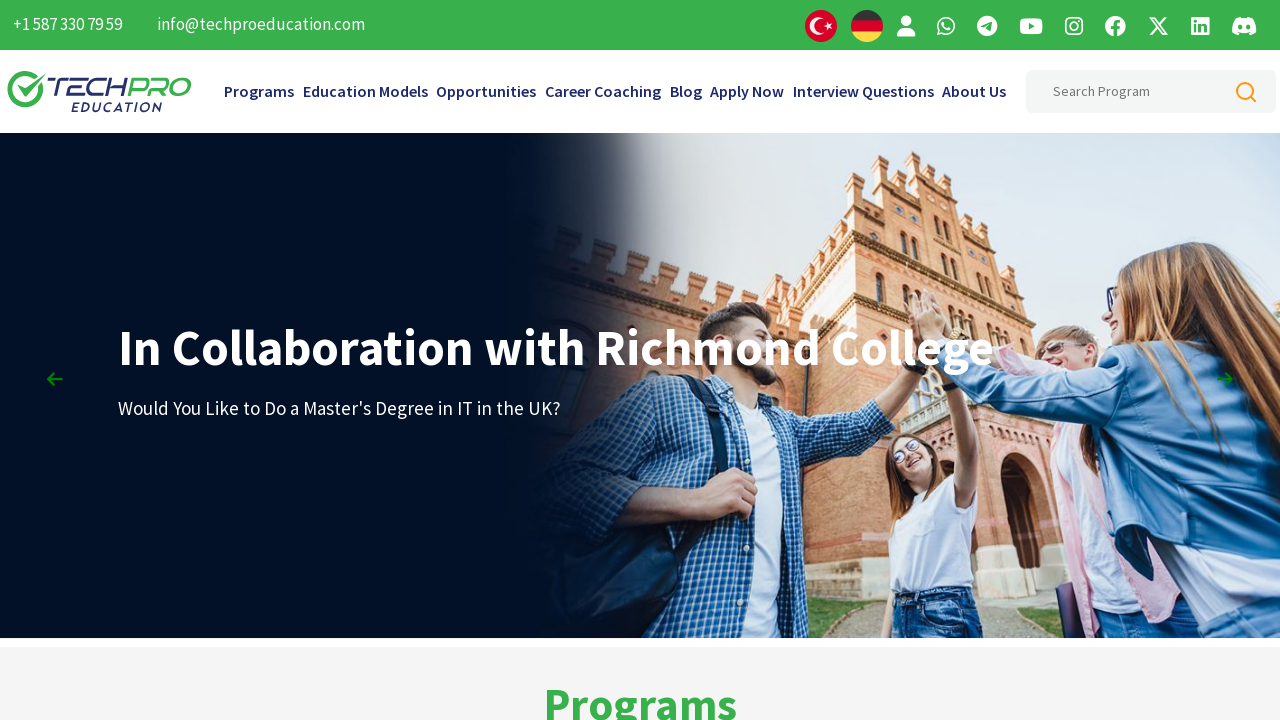